Tests navigation by clicking a dynamically calculated link (based on pi^e*10000), then fills out a personal information form with first name, last name, city, and country fields and submits it.

Starting URL: http://suninjuly.github.io/find_link_text

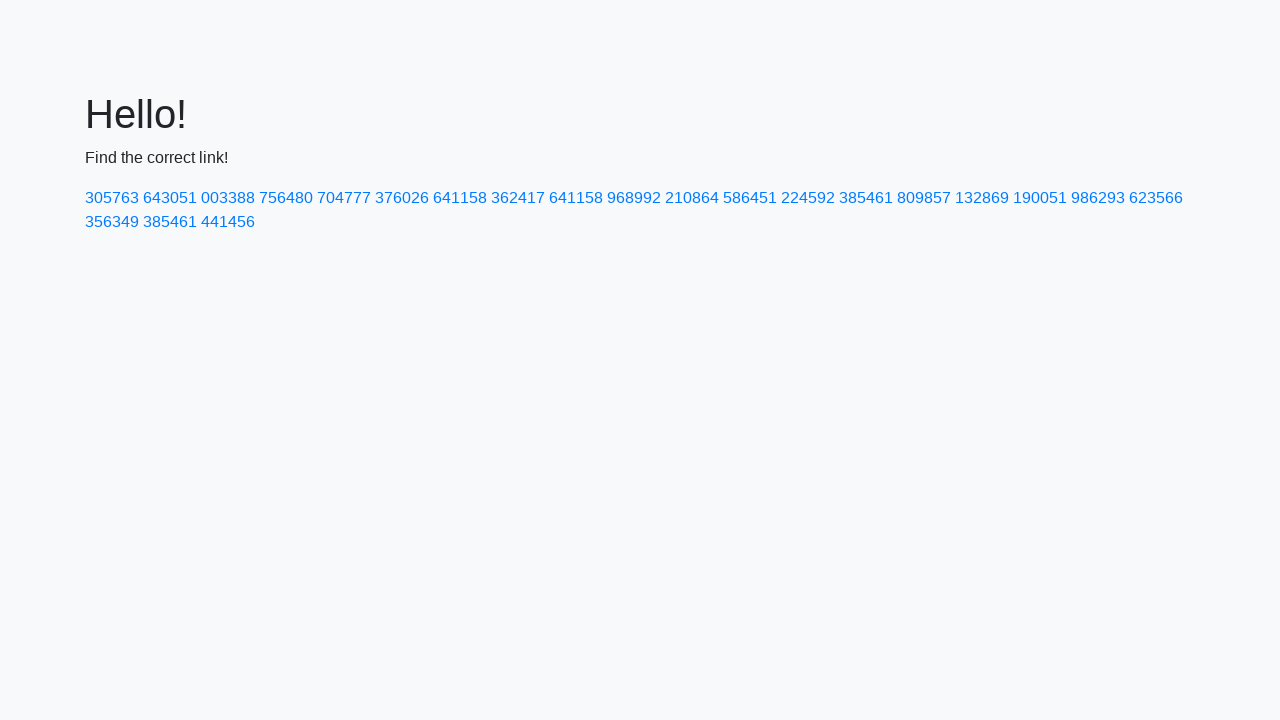

Clicked dynamically calculated link with text '224592' at (808, 198) on text=224592
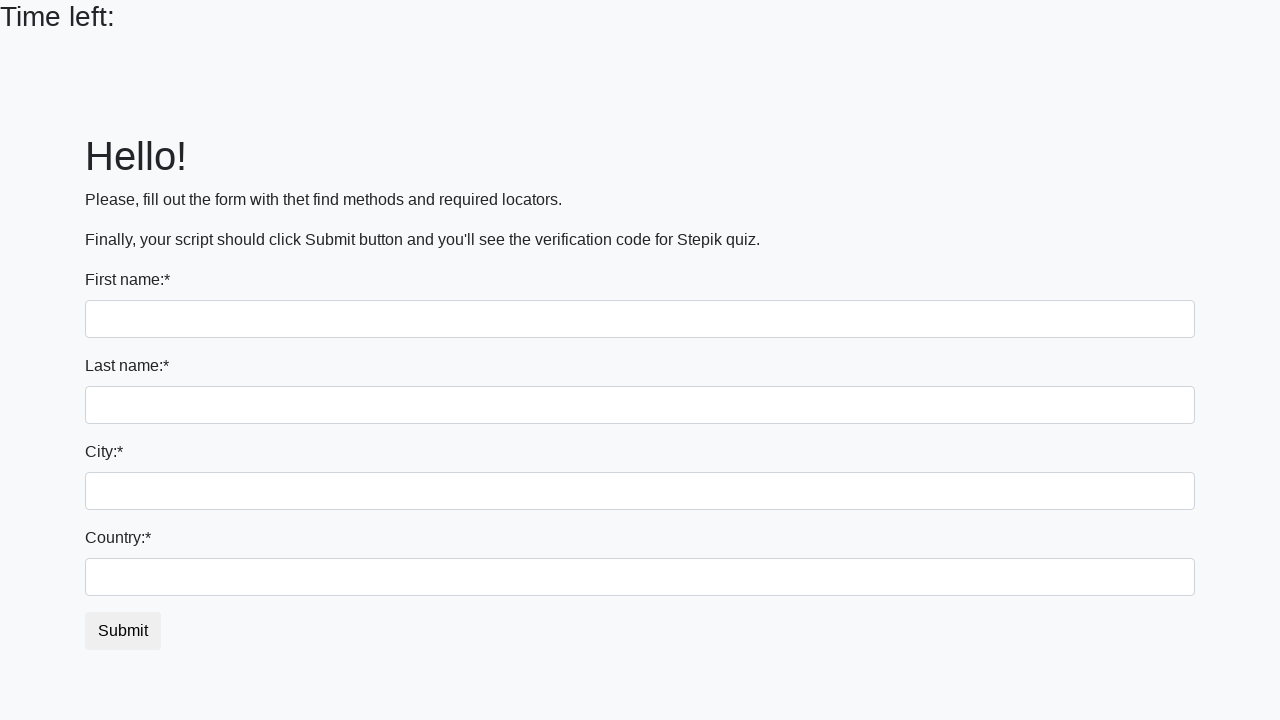

Filled first name field with 'Ivan' on input
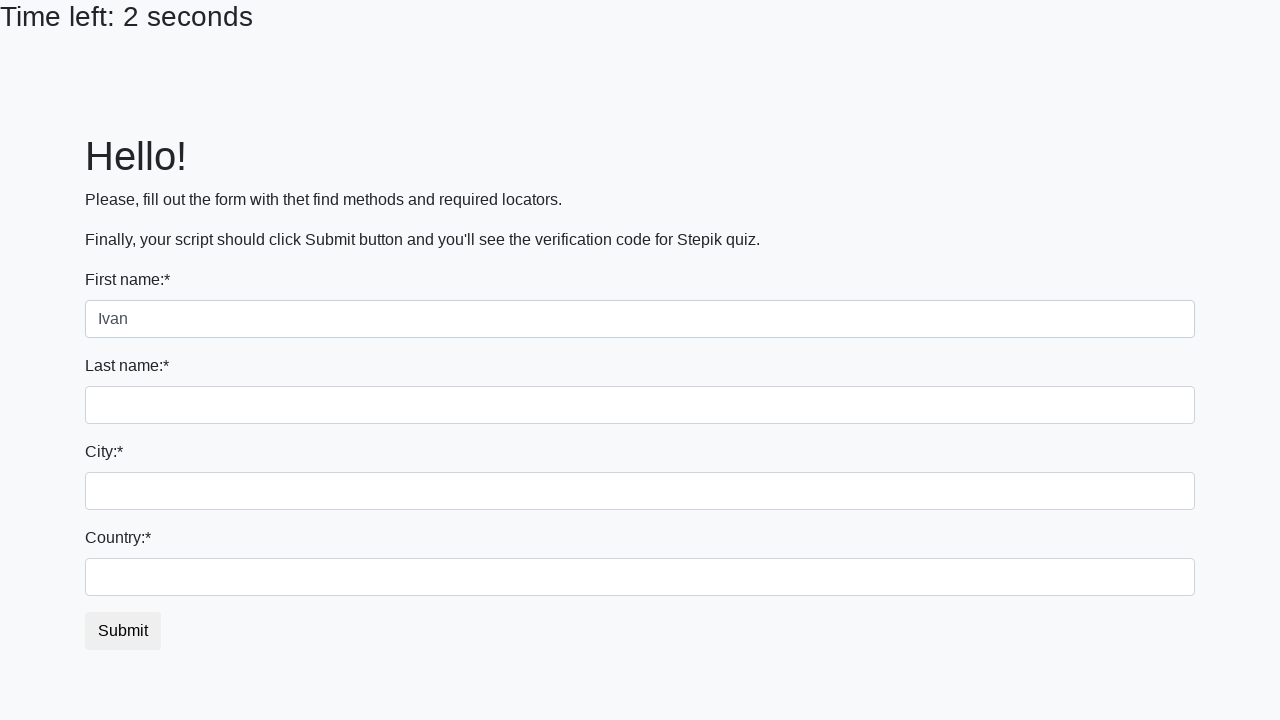

Filled last name field with 'Petrov' on input[name='last_name']
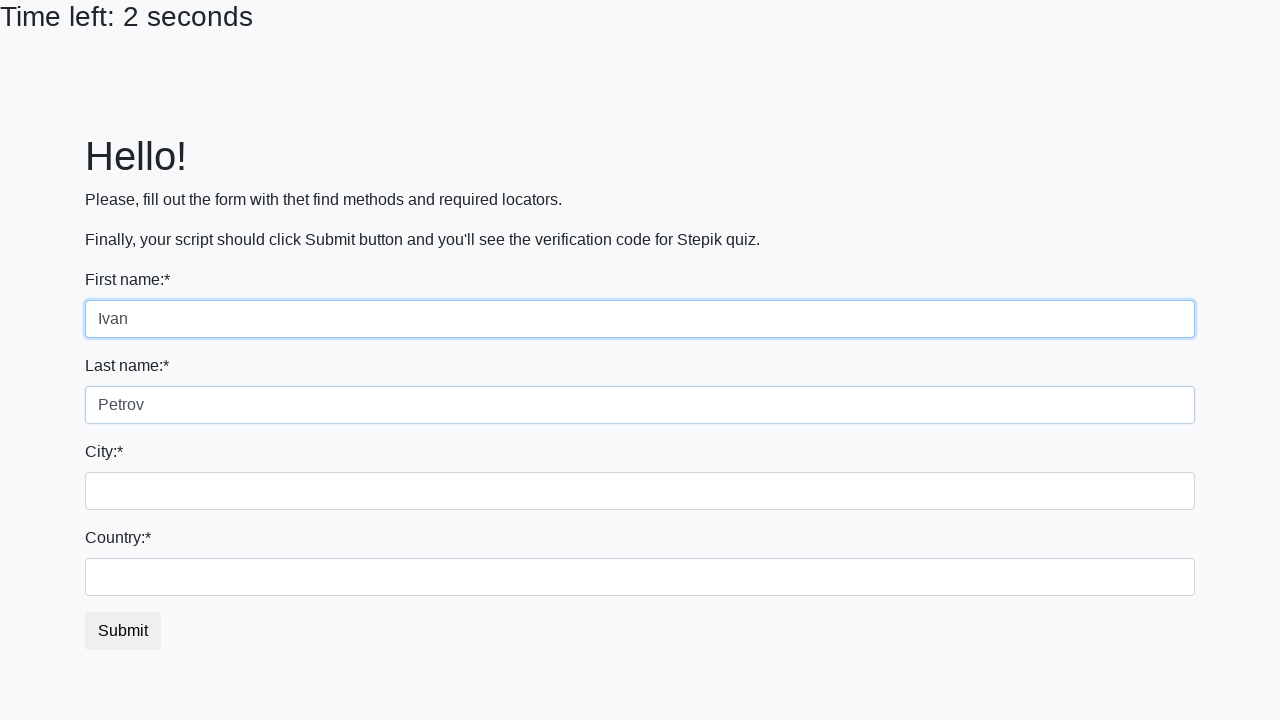

Filled city field with 'Smolensk' on .form-control.city
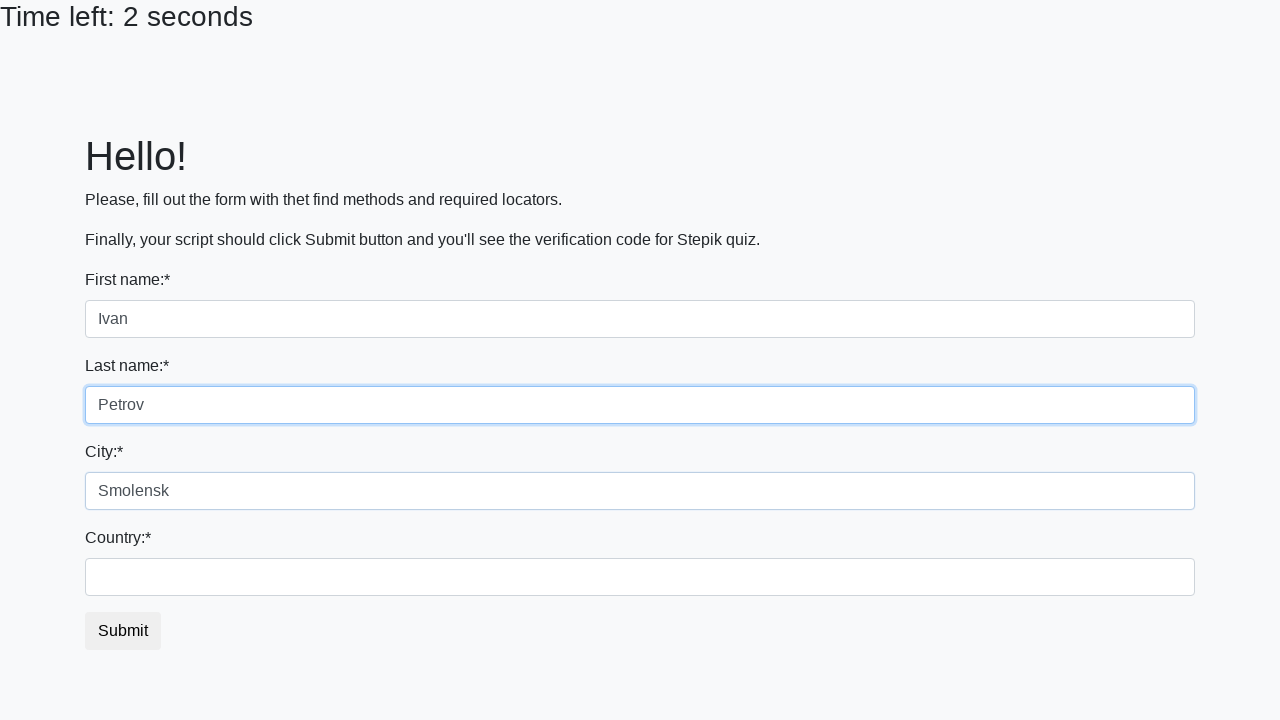

Filled country field with 'Russia' on #country
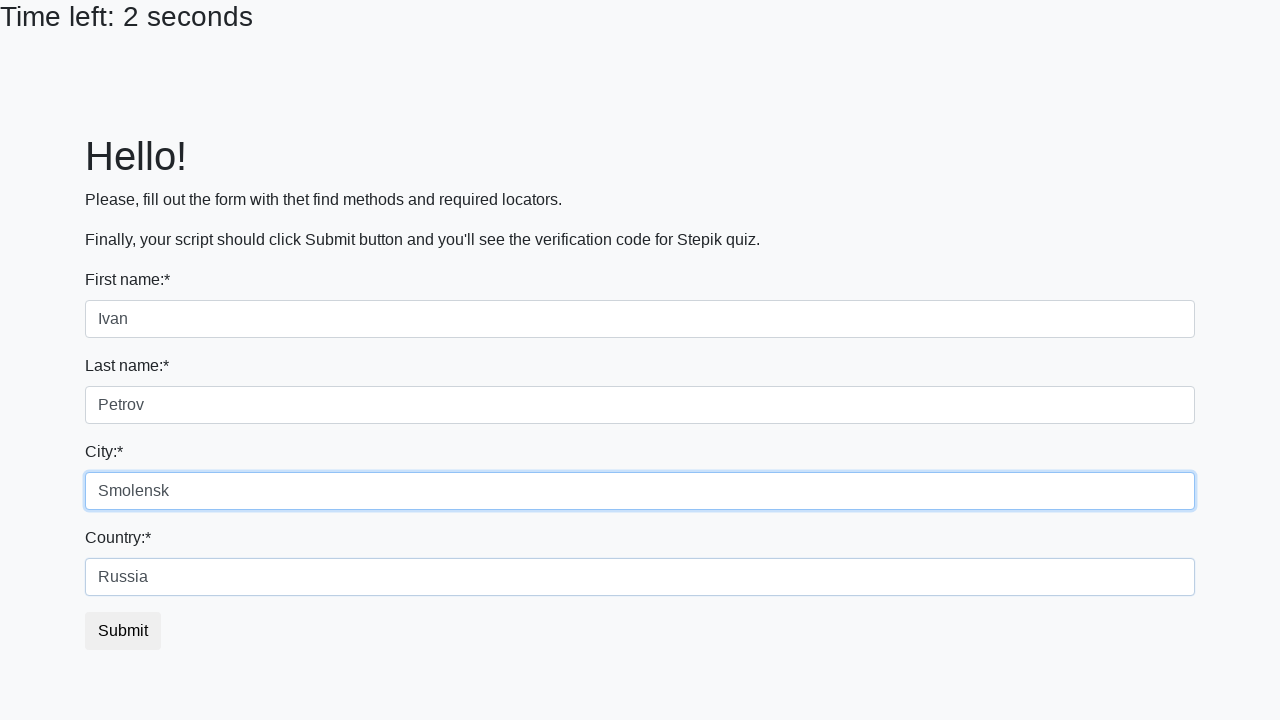

Clicked submit button to submit the form at (123, 631) on button.btn
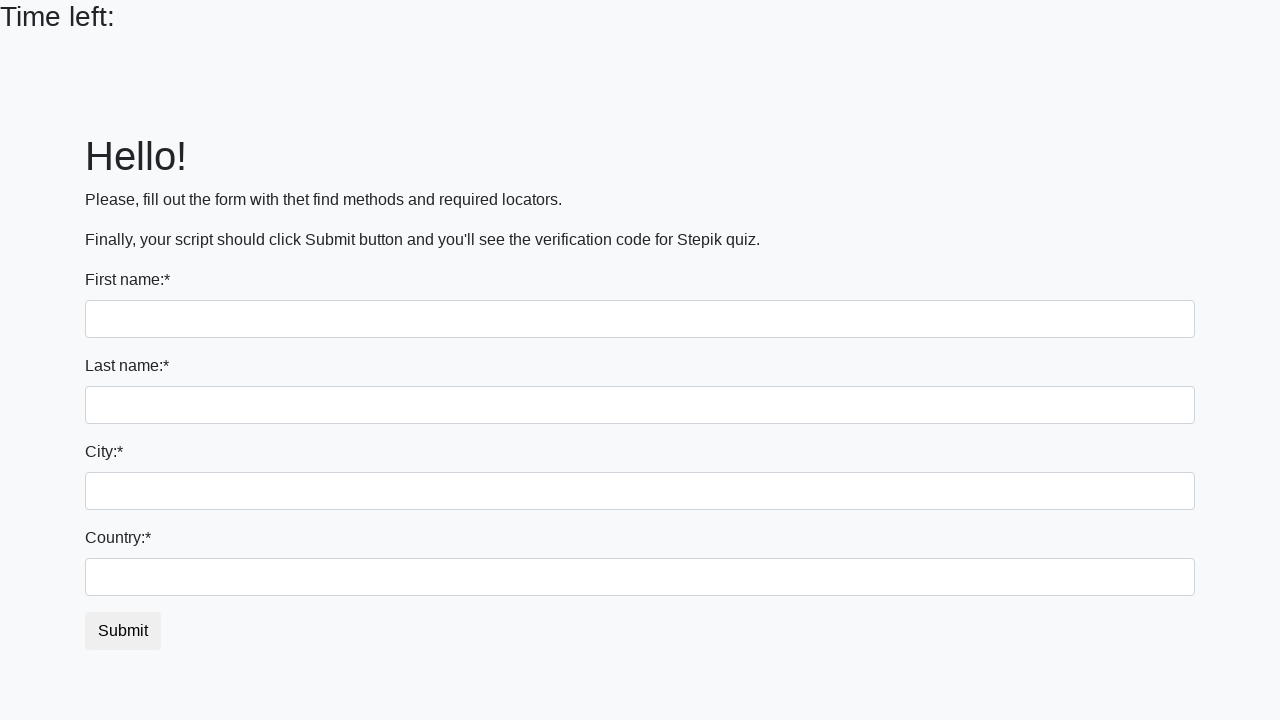

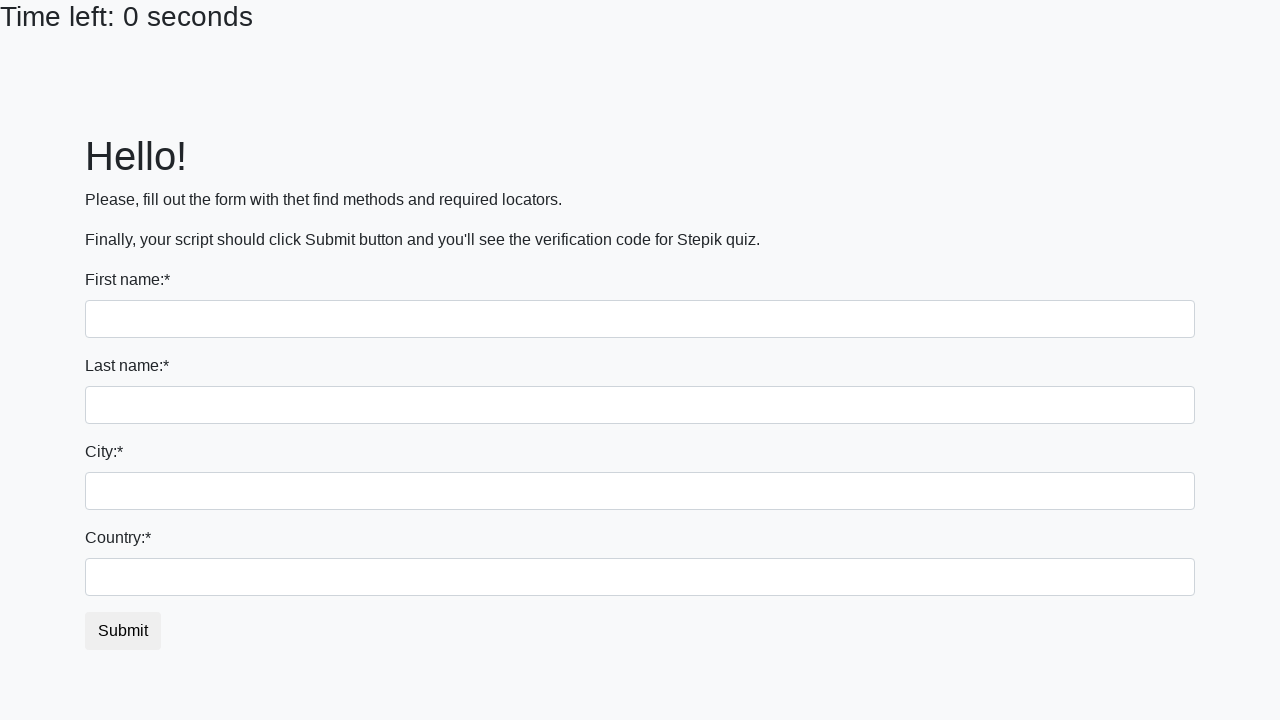